Tests mouse right-click functionality on a context menu demo page by right-clicking a button to trigger the context menu

Starting URL: https://swisnl.github.io/jQuery-contextMenu/demo.html

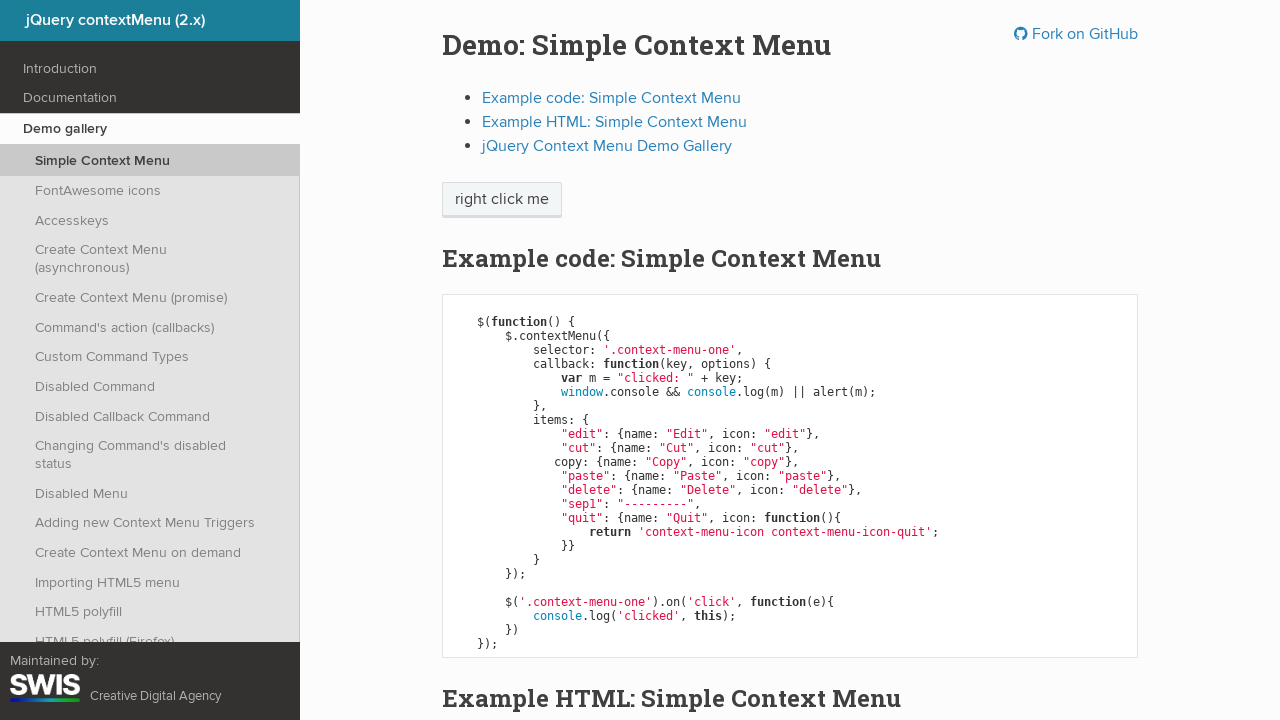

Located the context menu button element
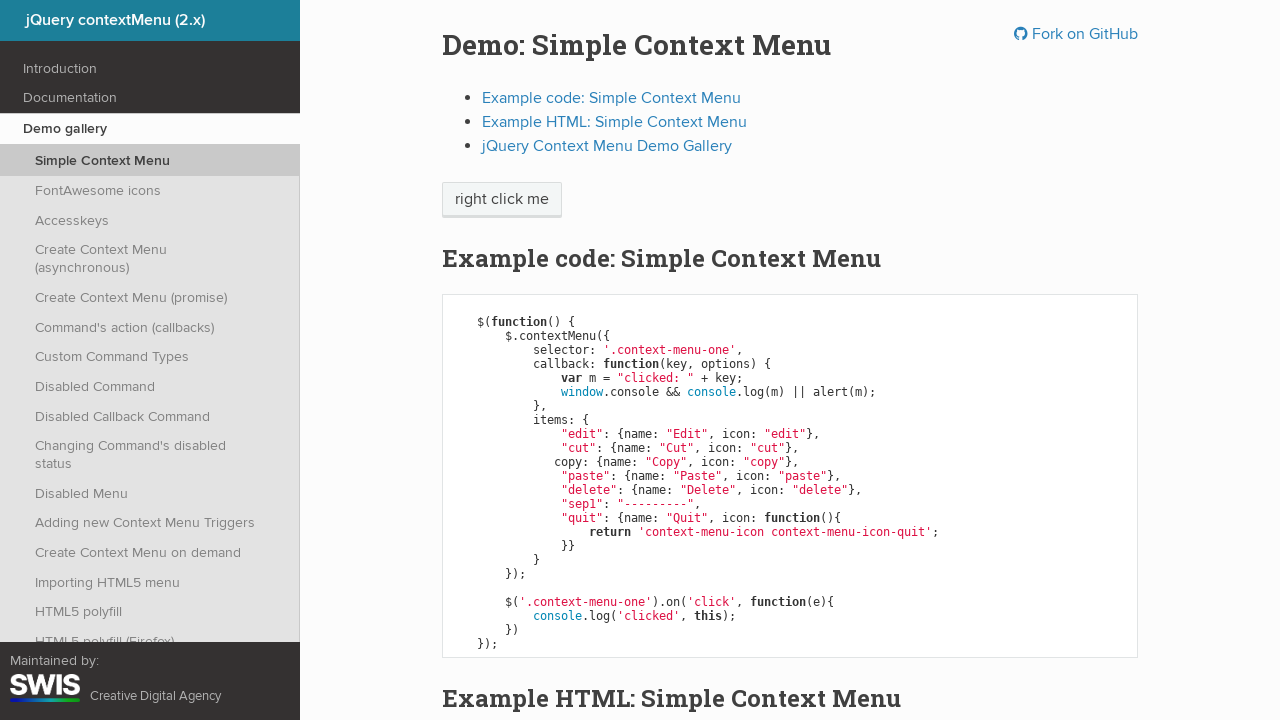

Right-clicked on the context menu button at (502, 200) on (//span[@class='context-menu-one btn btn-neutral'])[1]
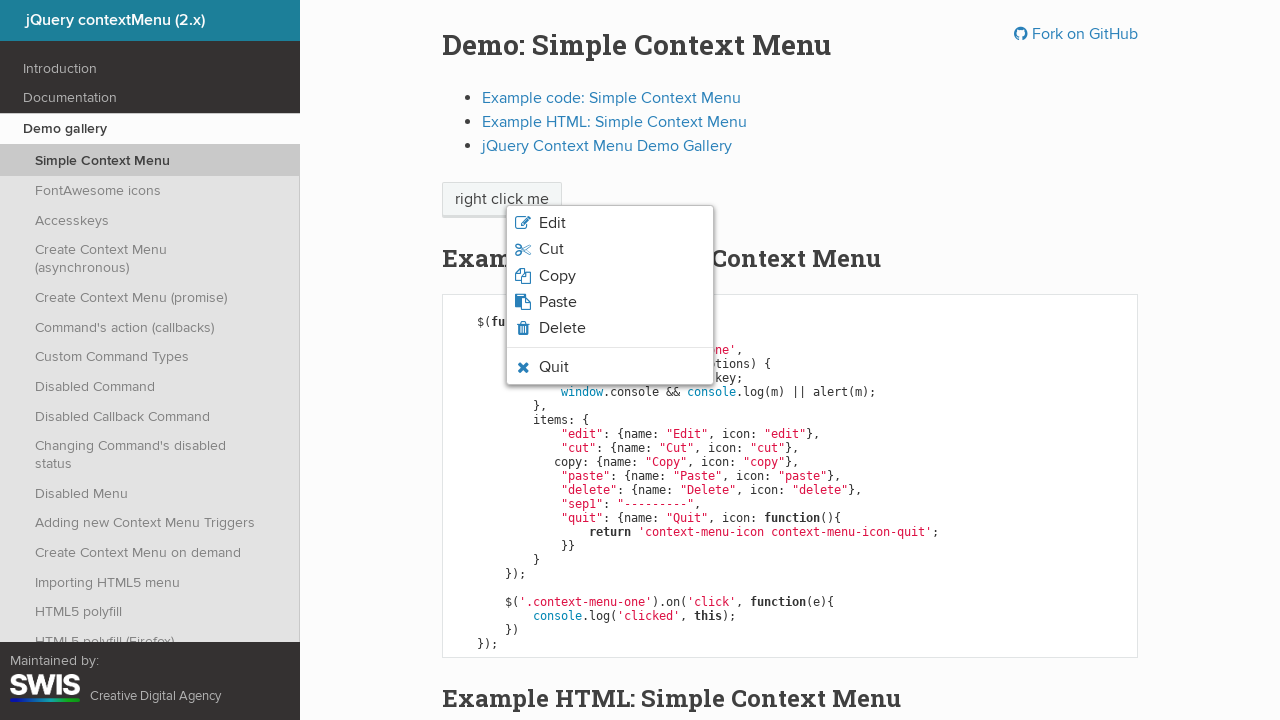

Context menu appeared after right-click
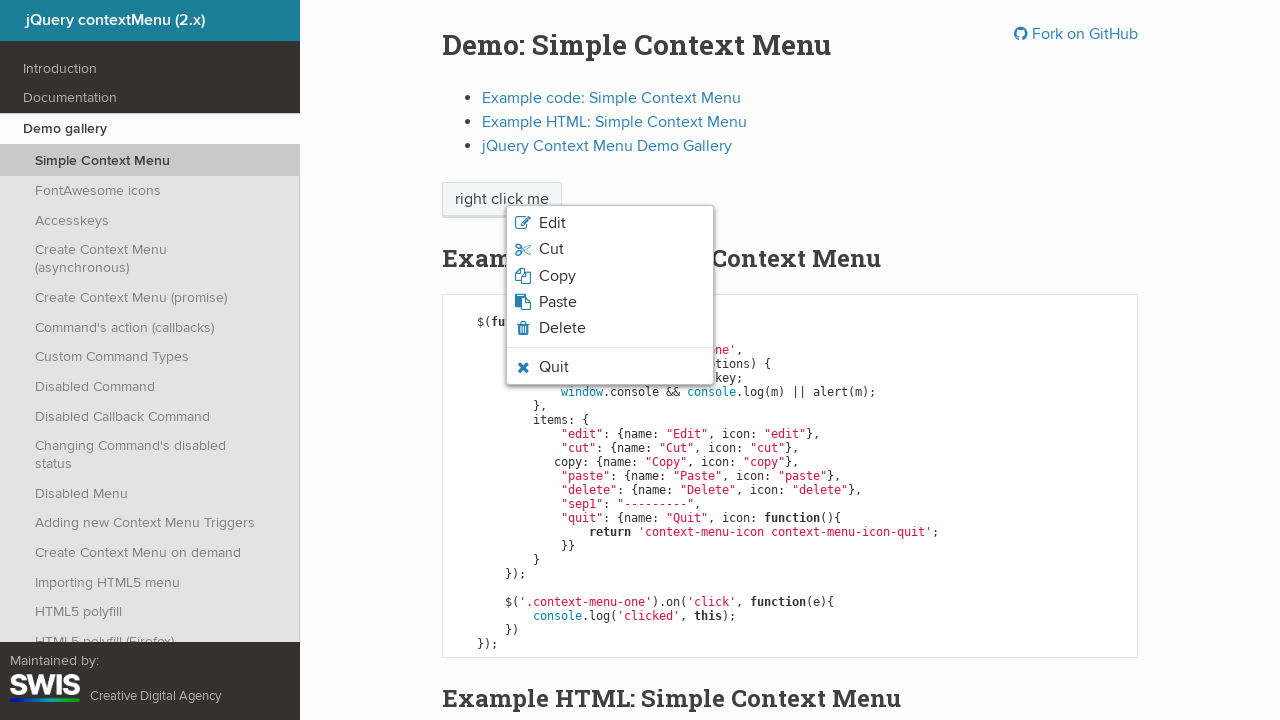

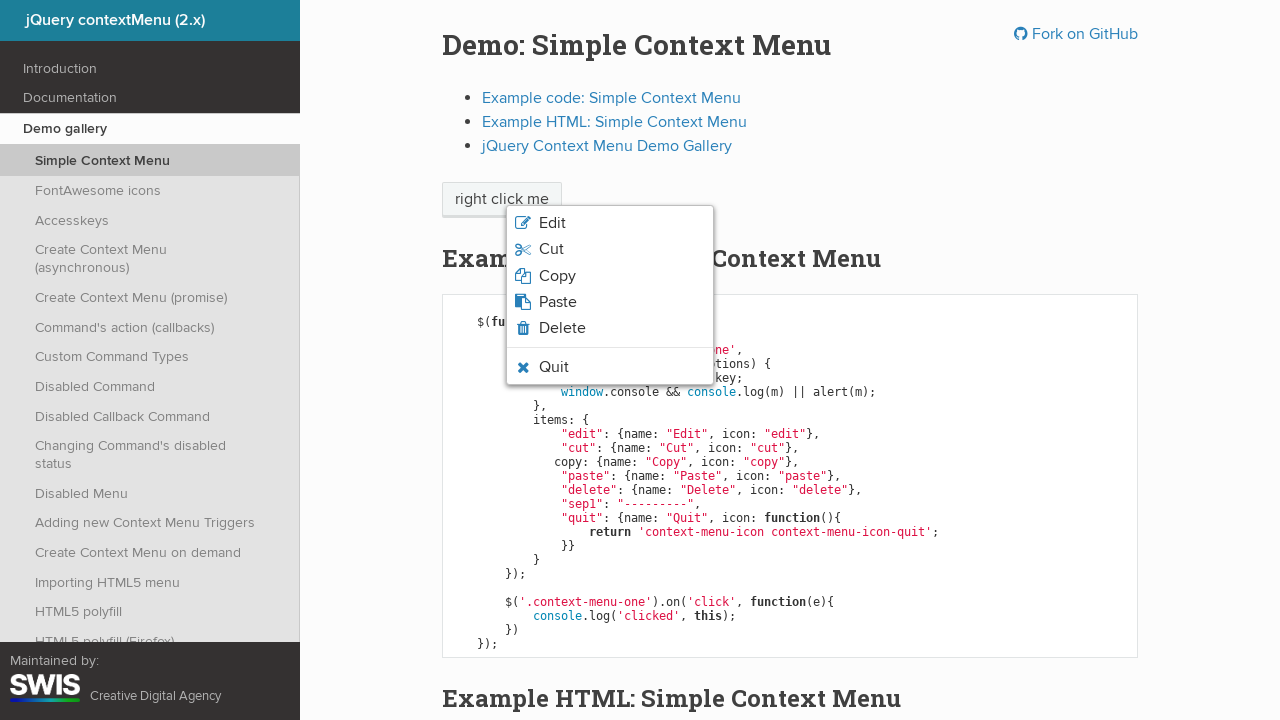